Navigates to the-internet.herokuapp.com and clicks on the Form Authentication link to navigate to that section of the test site

Starting URL: https://the-internet.herokuapp.com/

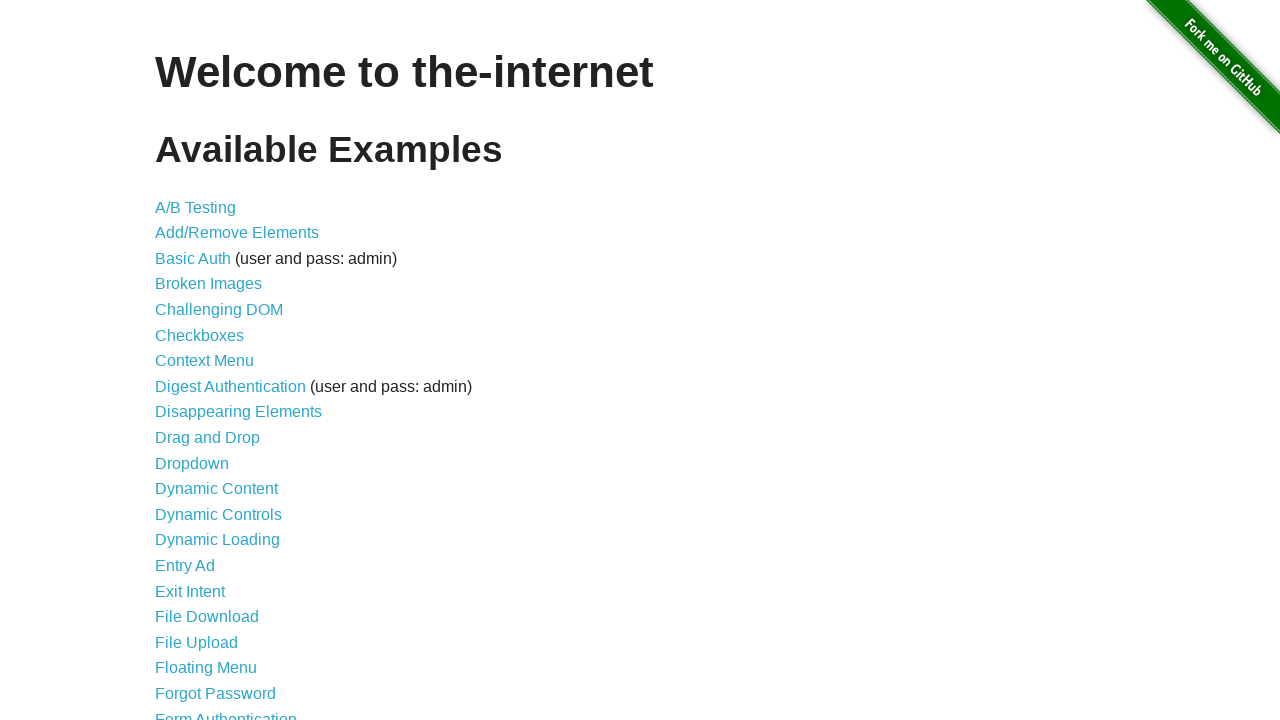

Clicked on the Form Authentication link at (226, 712) on text=Form Authentication
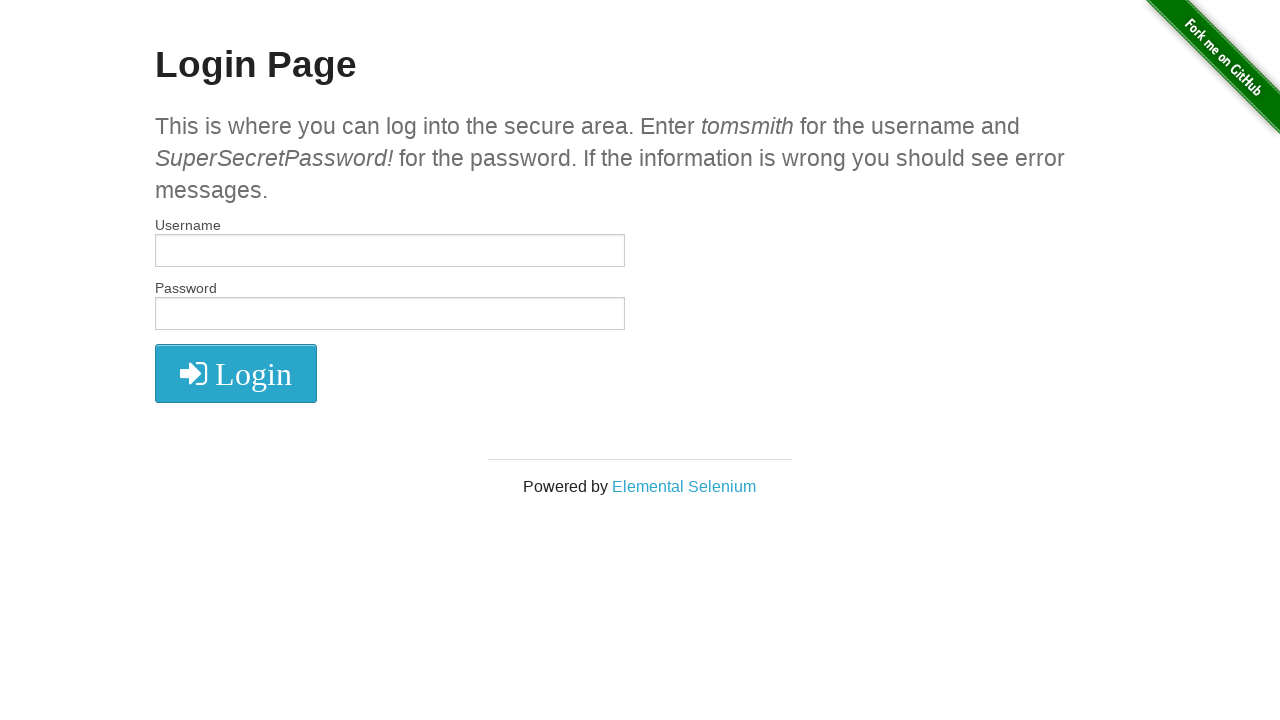

Form authentication page loaded with login form visible
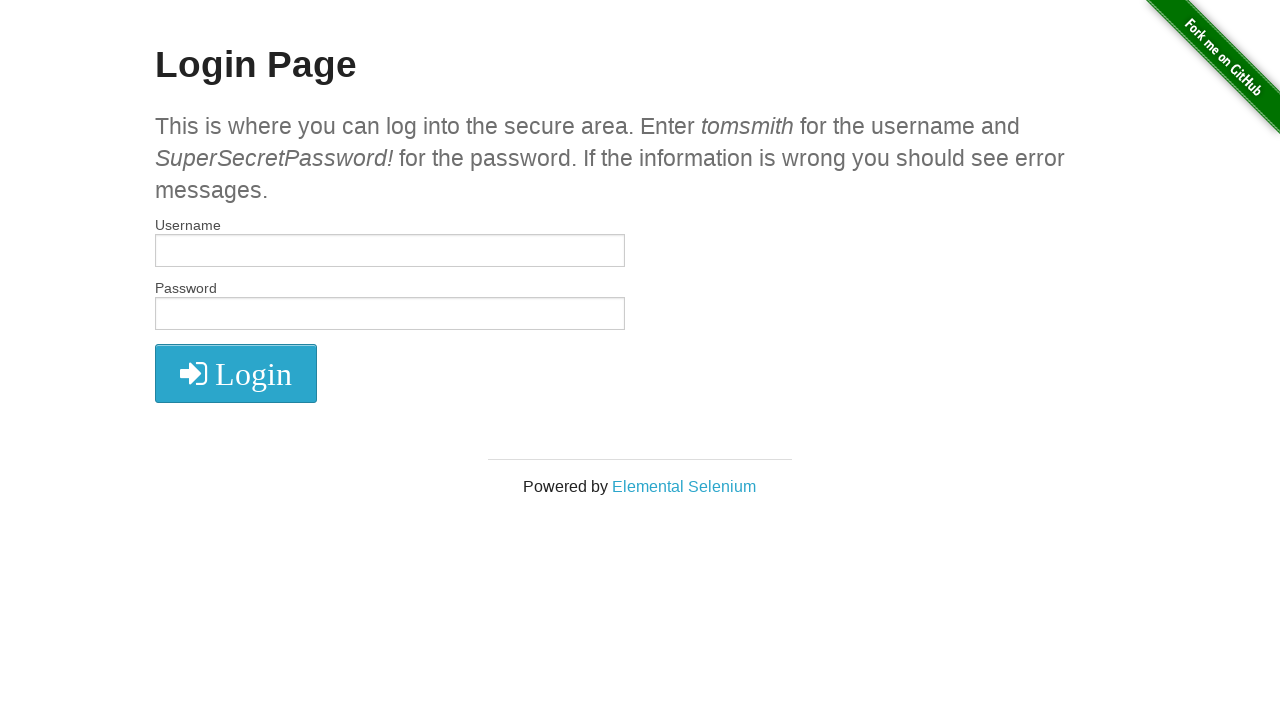

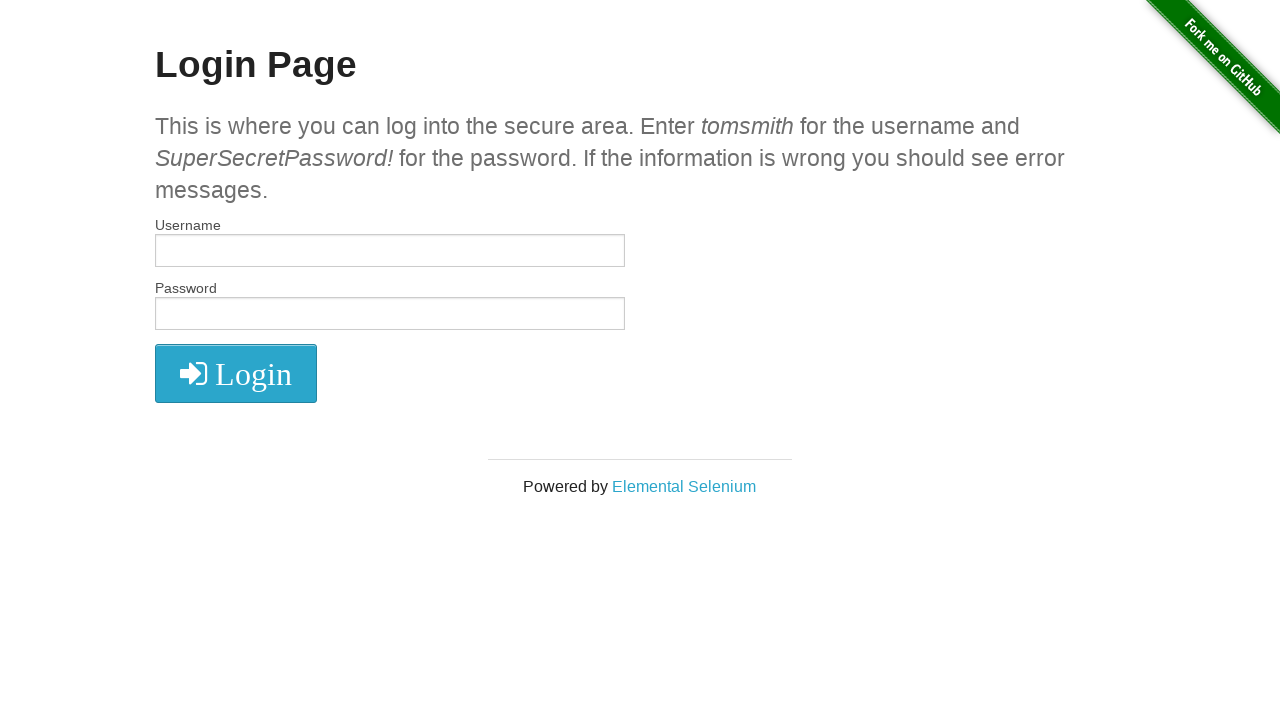